Clicks the letter I link and verifies languages starting with 'I' are displayed

Starting URL: https://www.99-bottles-of-beer.net/abc.html

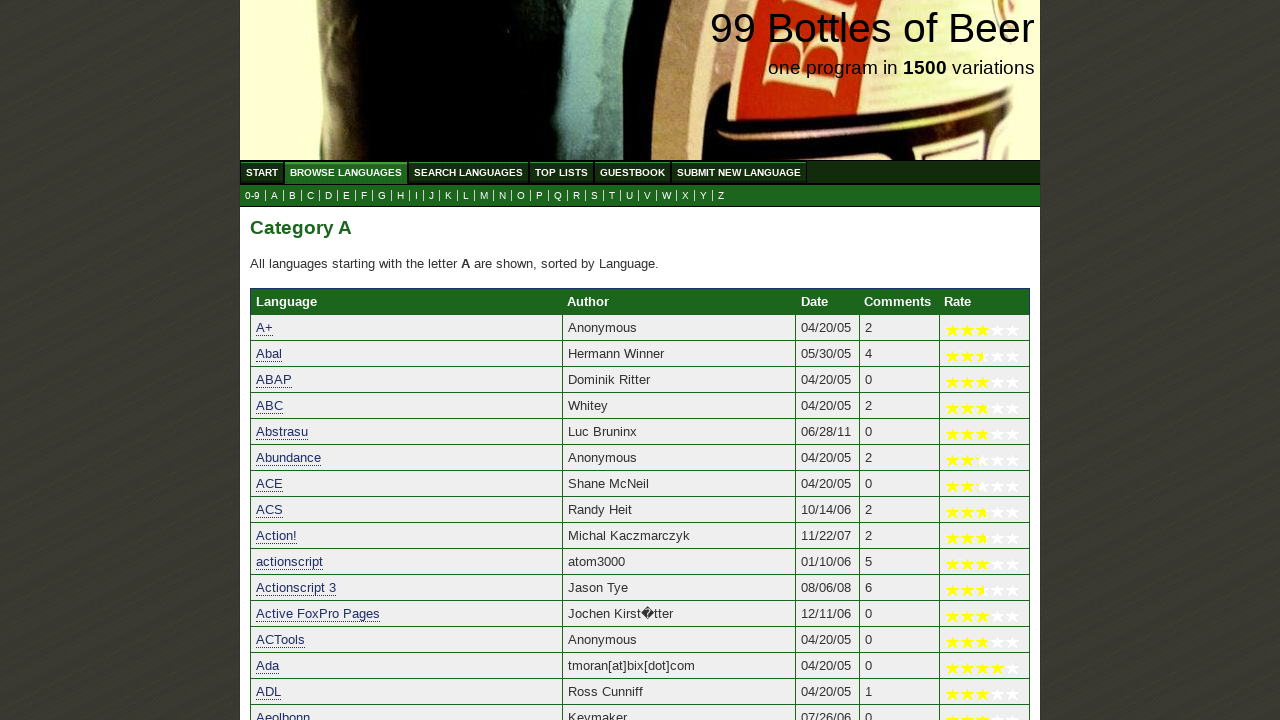

Clicked the letter I link to filter languages starting with 'I' at (416, 196) on xpath=//a[@href='i.html']
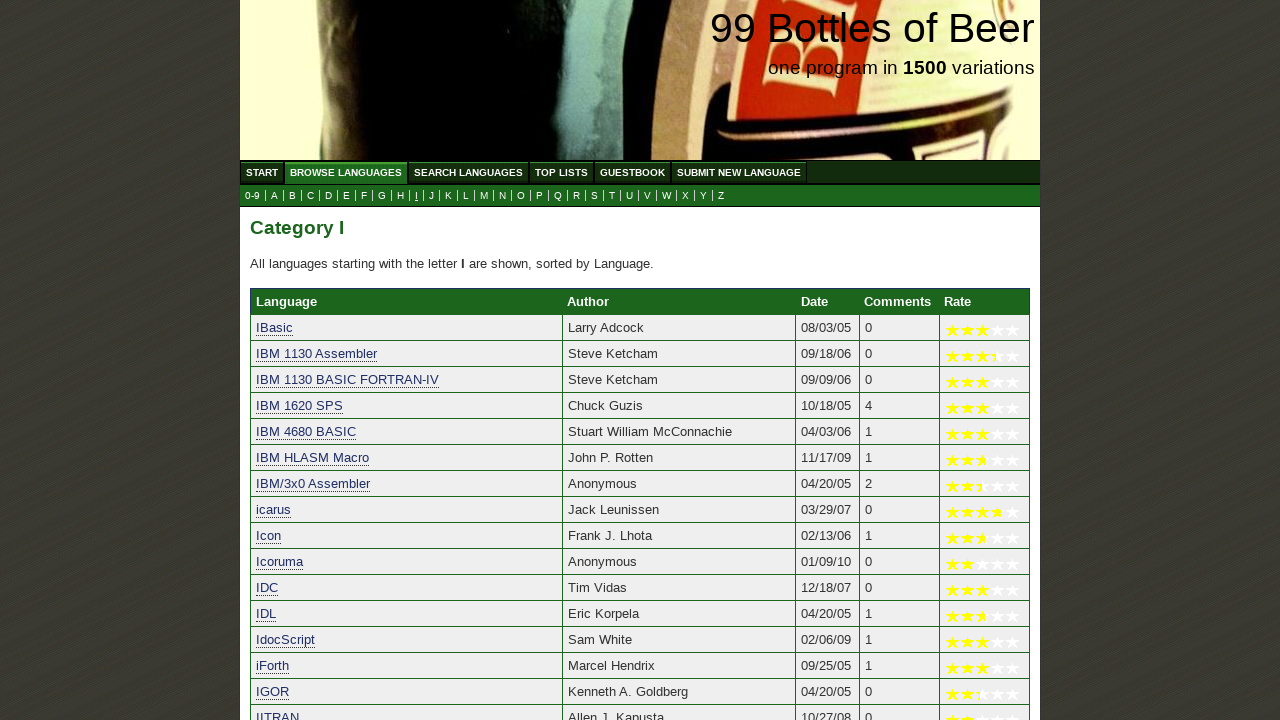

Results table loaded with languages starting with 'I'
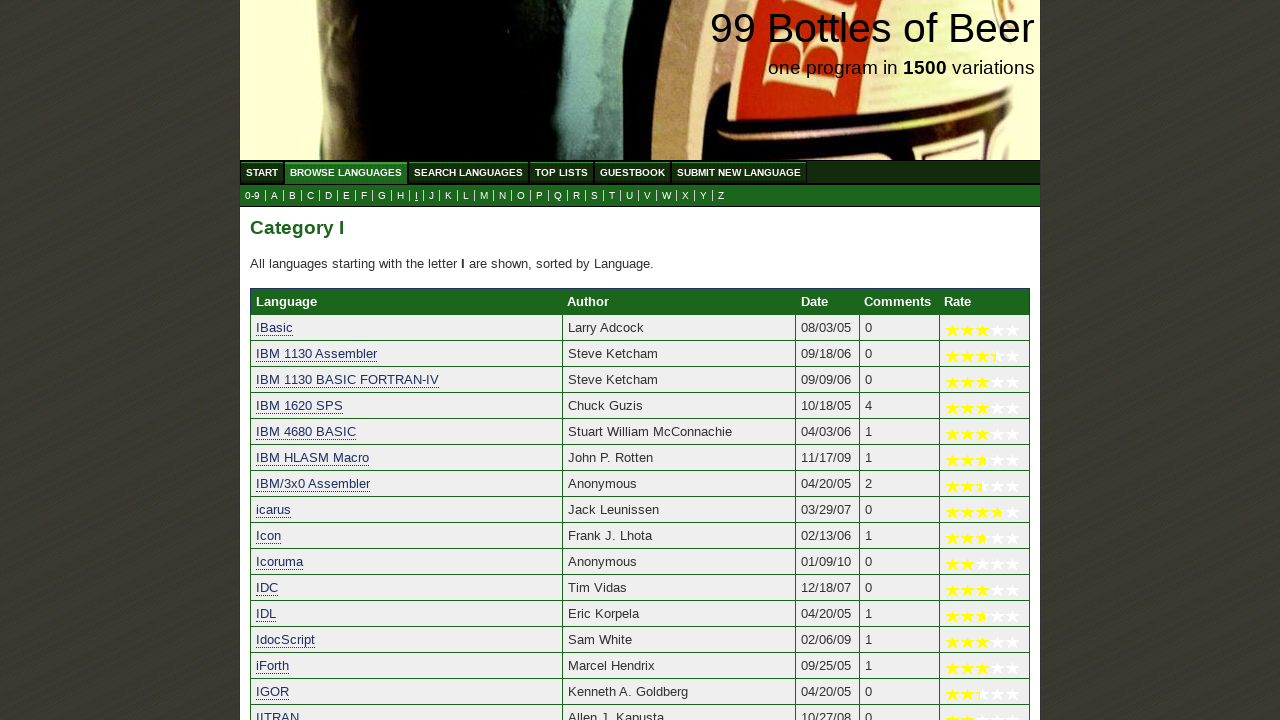

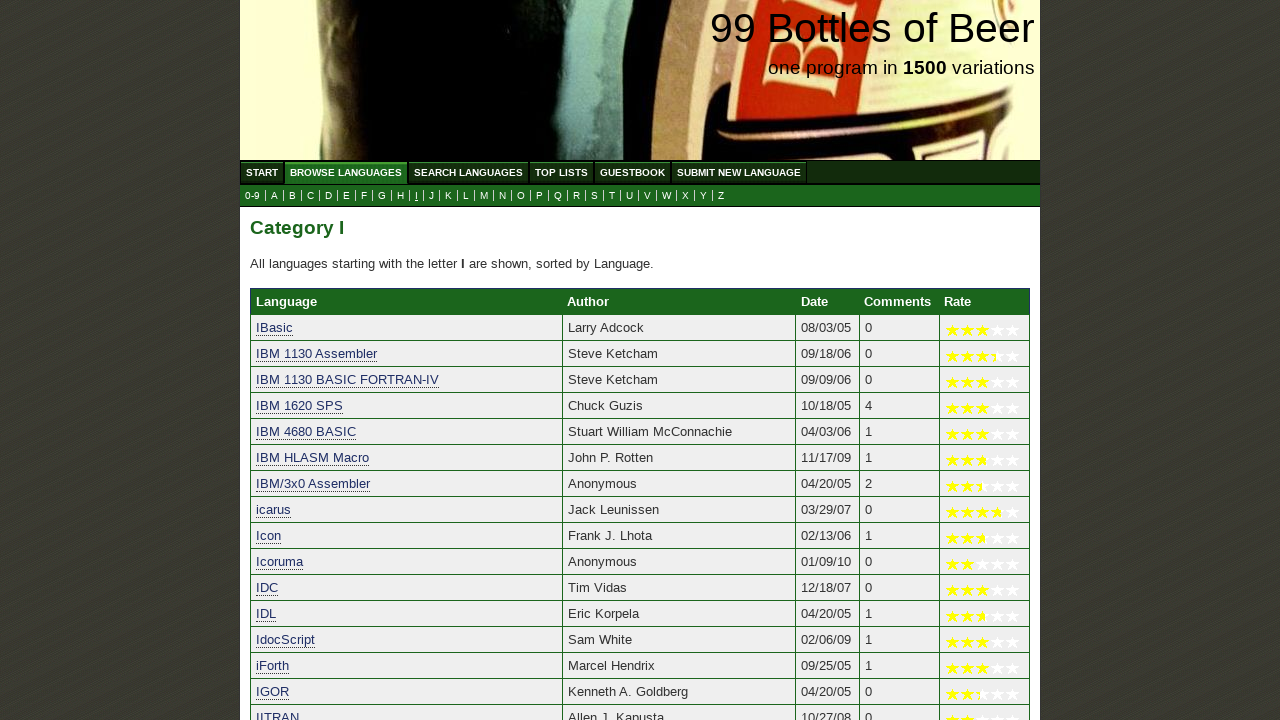